Navigates to the 99 Bottles of Beer website, clicks on the lyrics link, and verifies that the song lyrics page loads with all 100 paragraphs of lyrics content.

Starting URL: http://www.99-bottles-of-beer.net

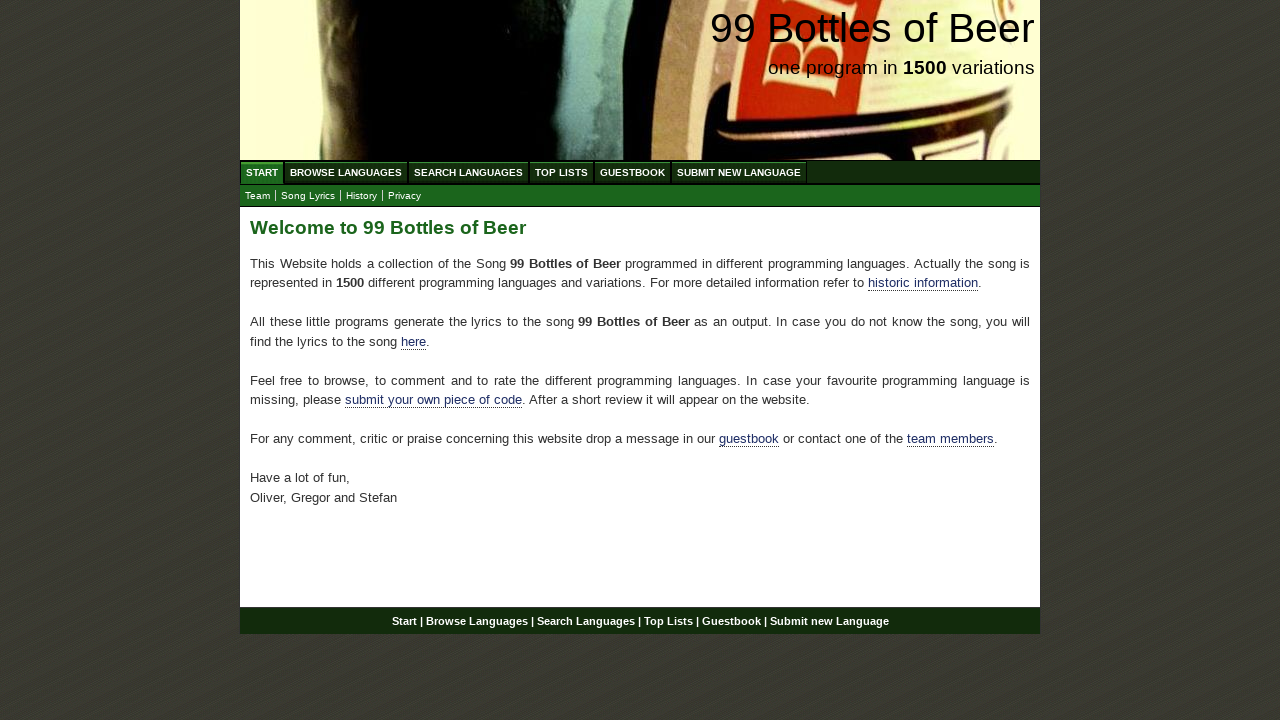

Clicked on the Song Lyrics link at (308, 196) on xpath=//a[@href='lyrics.html']
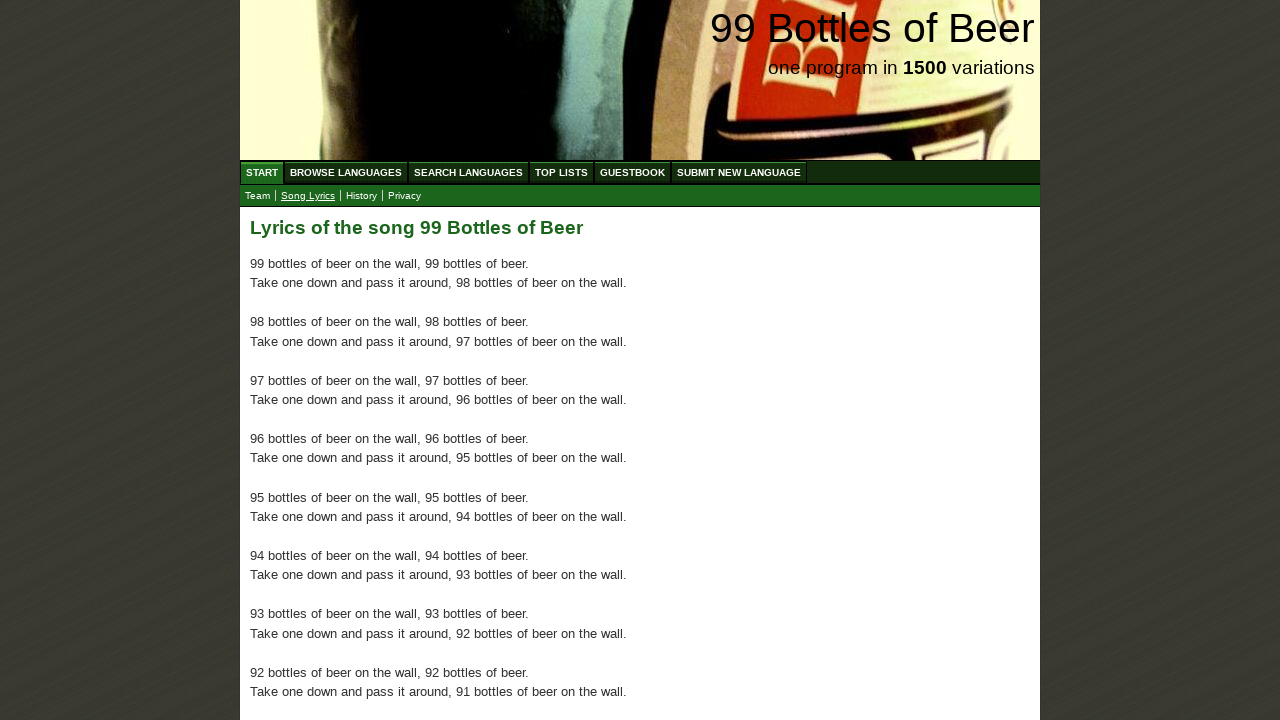

Song lyrics page loaded with paragraphs visible
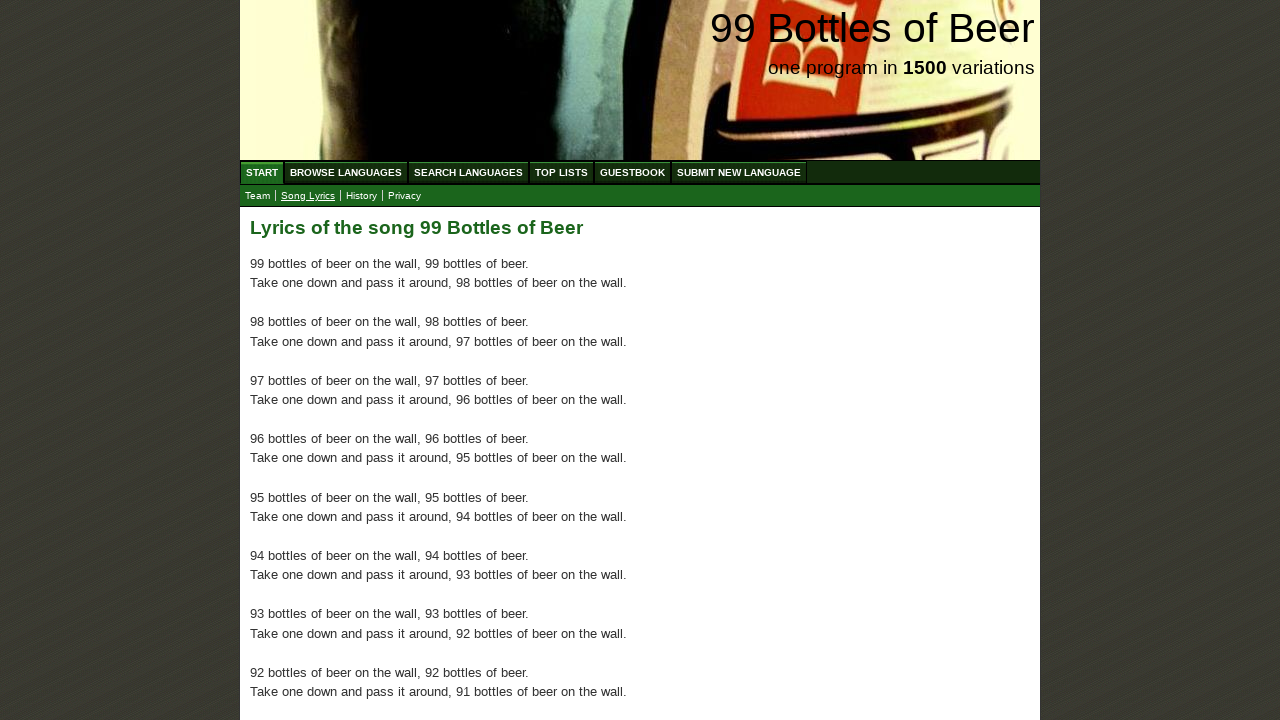

Verified all 100 paragraphs of song lyrics are present
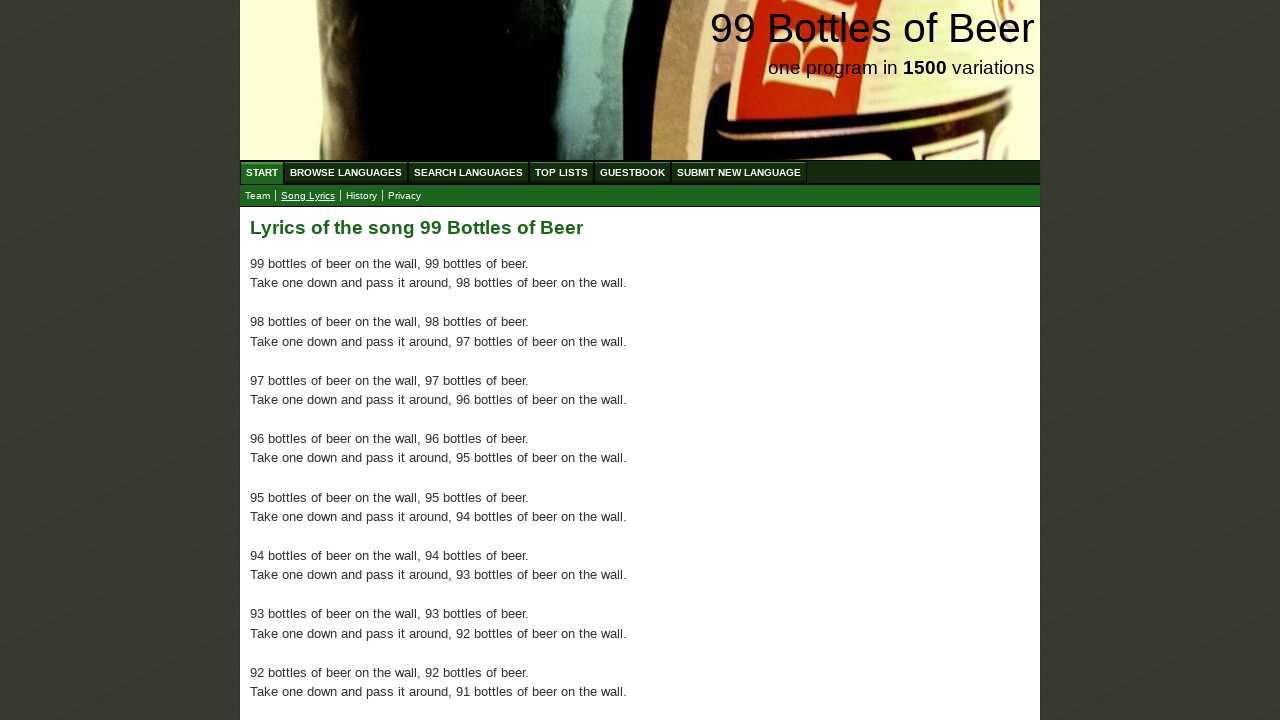

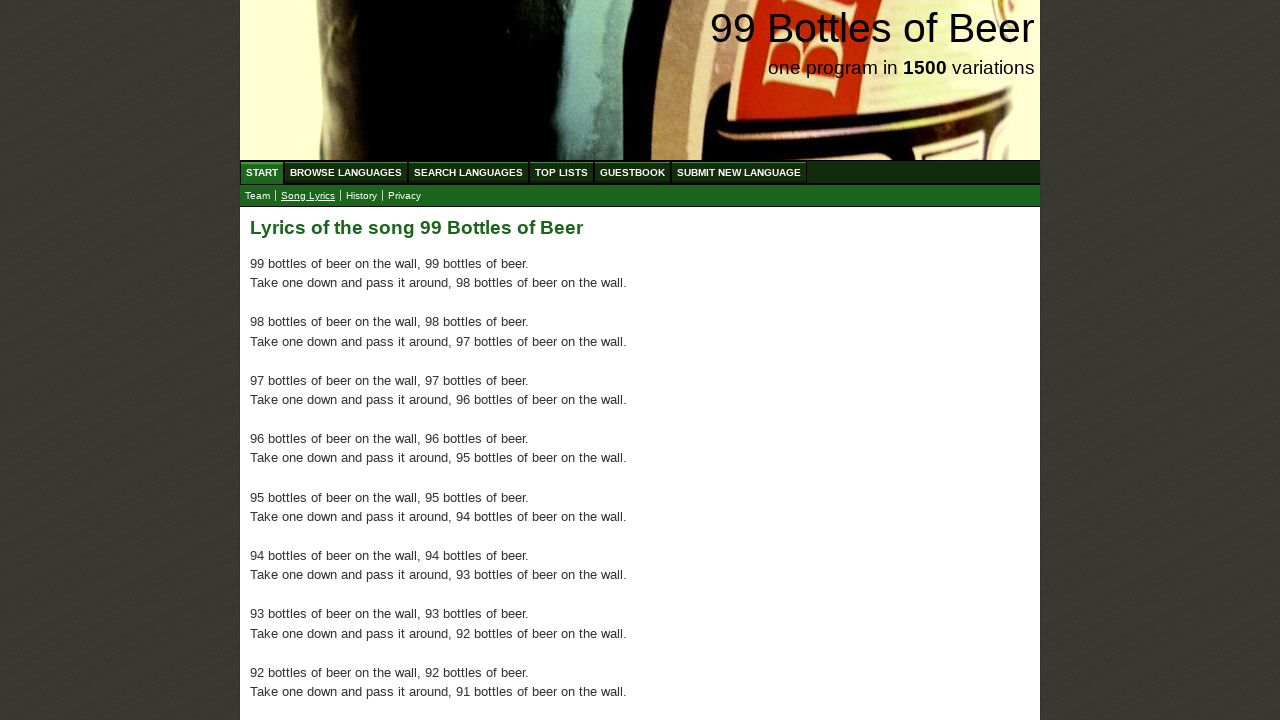